Tests drag and drop functionality by moving elements between two columns

Starting URL: https://the-internet.herokuapp.com/drag_and_drop

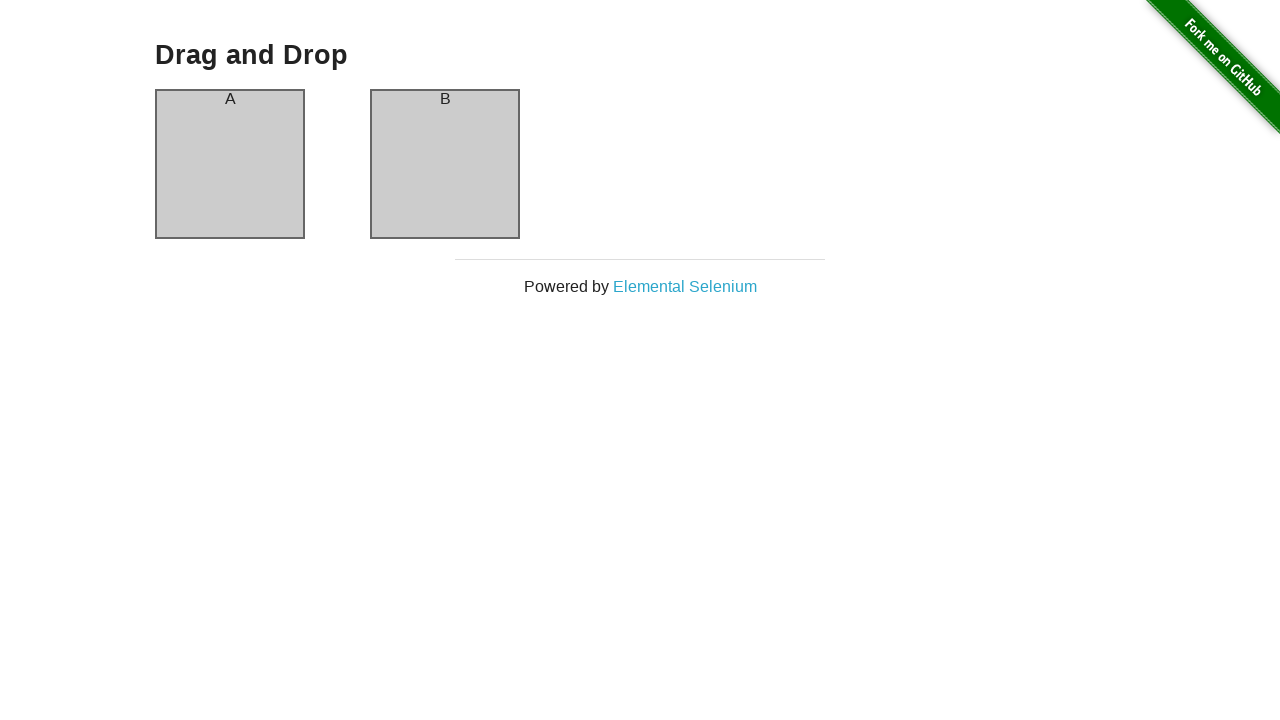

Dragged column A to column B at (445, 164)
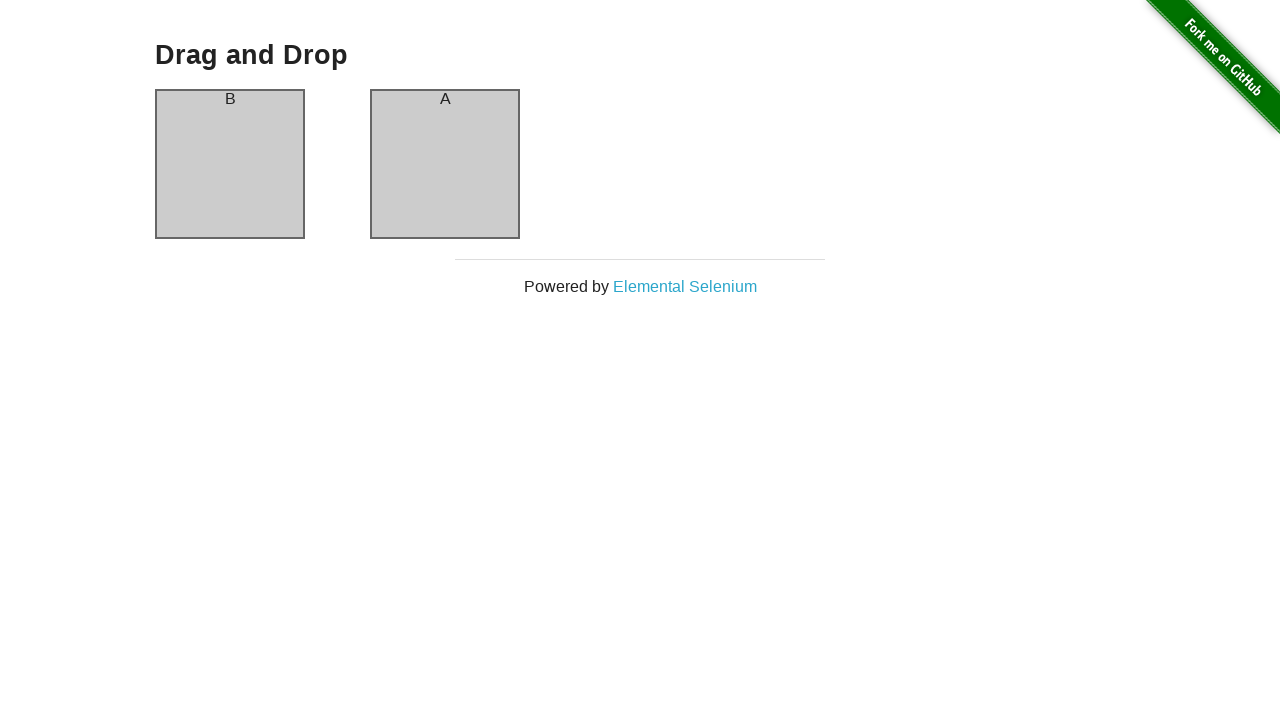

Dragged column B back to column A at (230, 164)
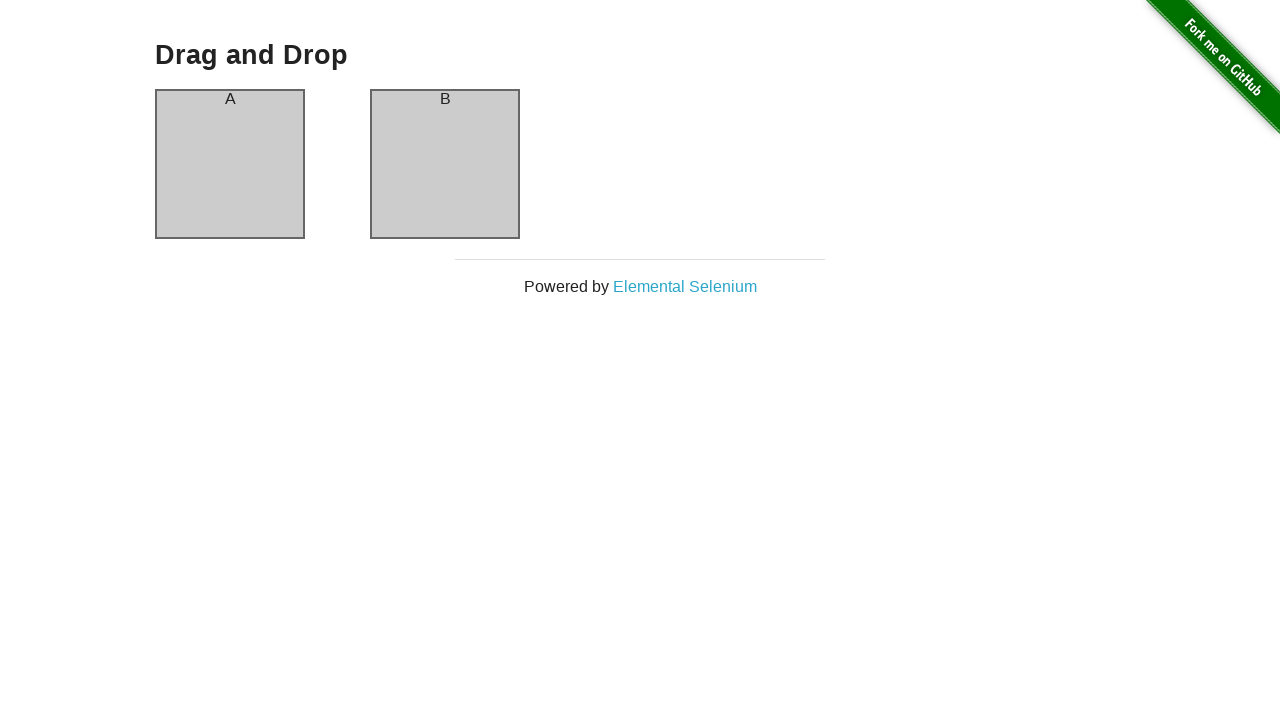

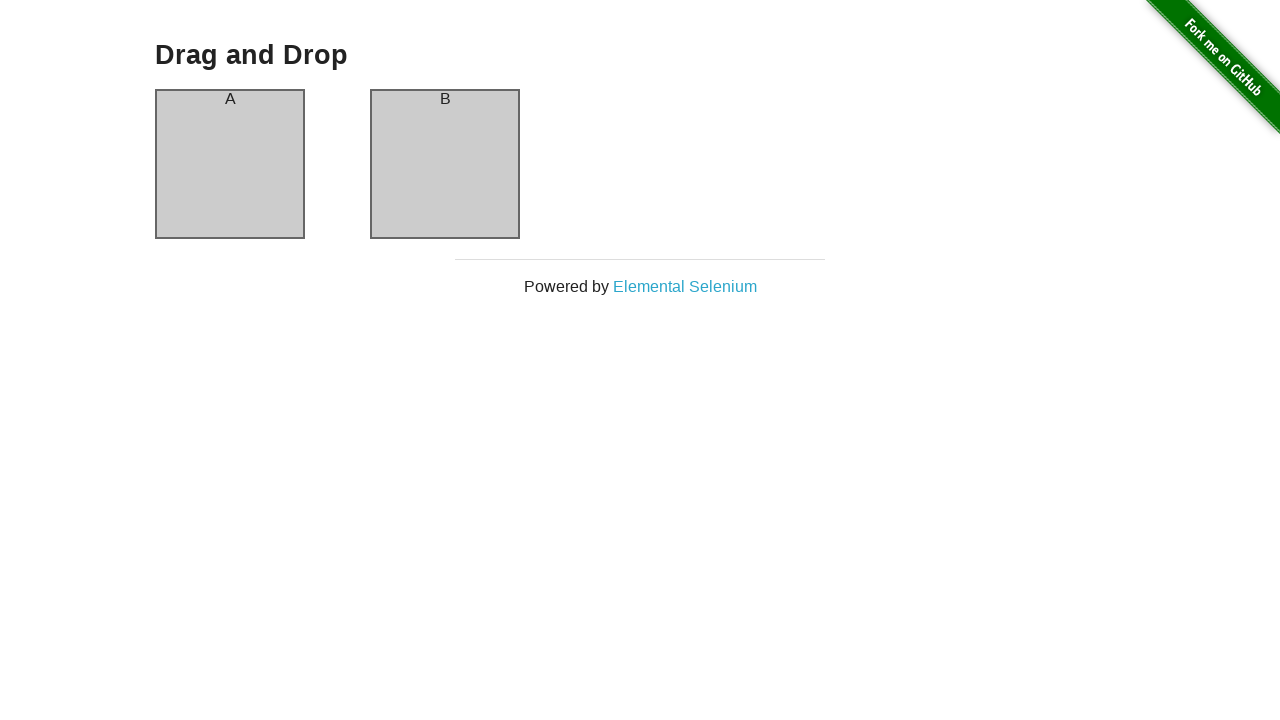